Fills a form with name and email fields, submits it, and verifies the displayed output

Starting URL: https://demoqa.com/text-box

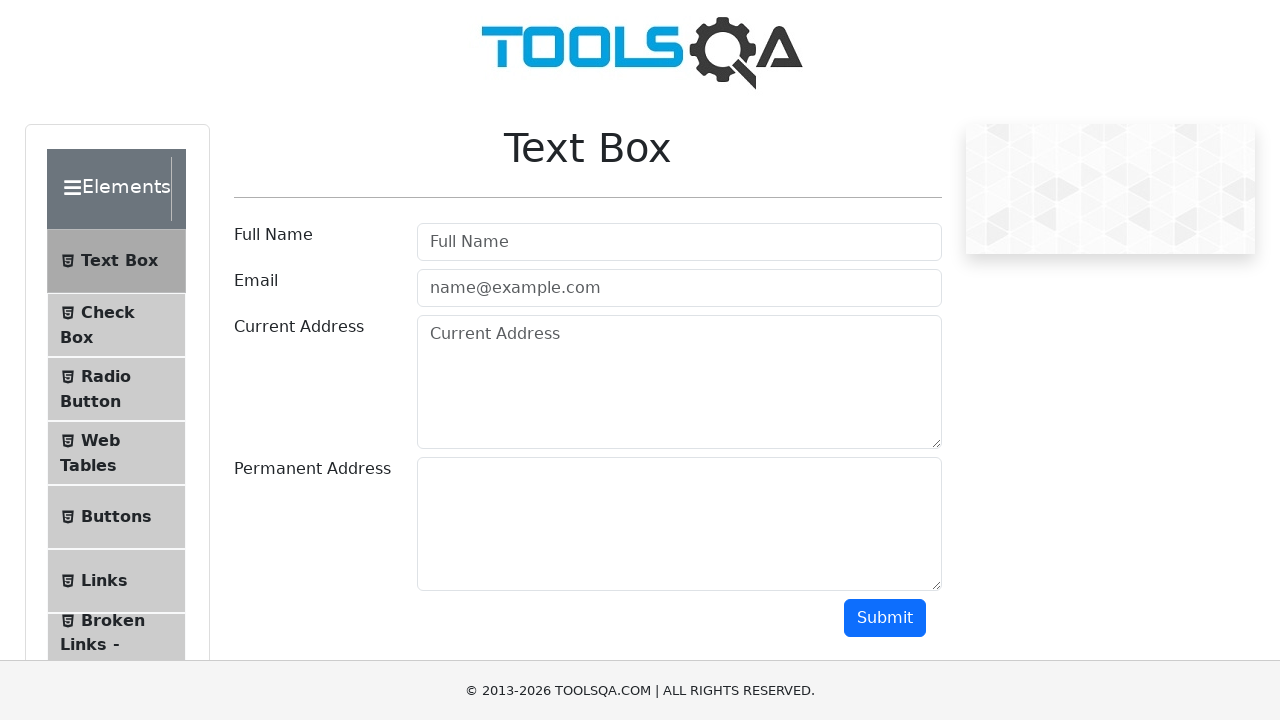

Filled user name field with 'Luis' on #userName
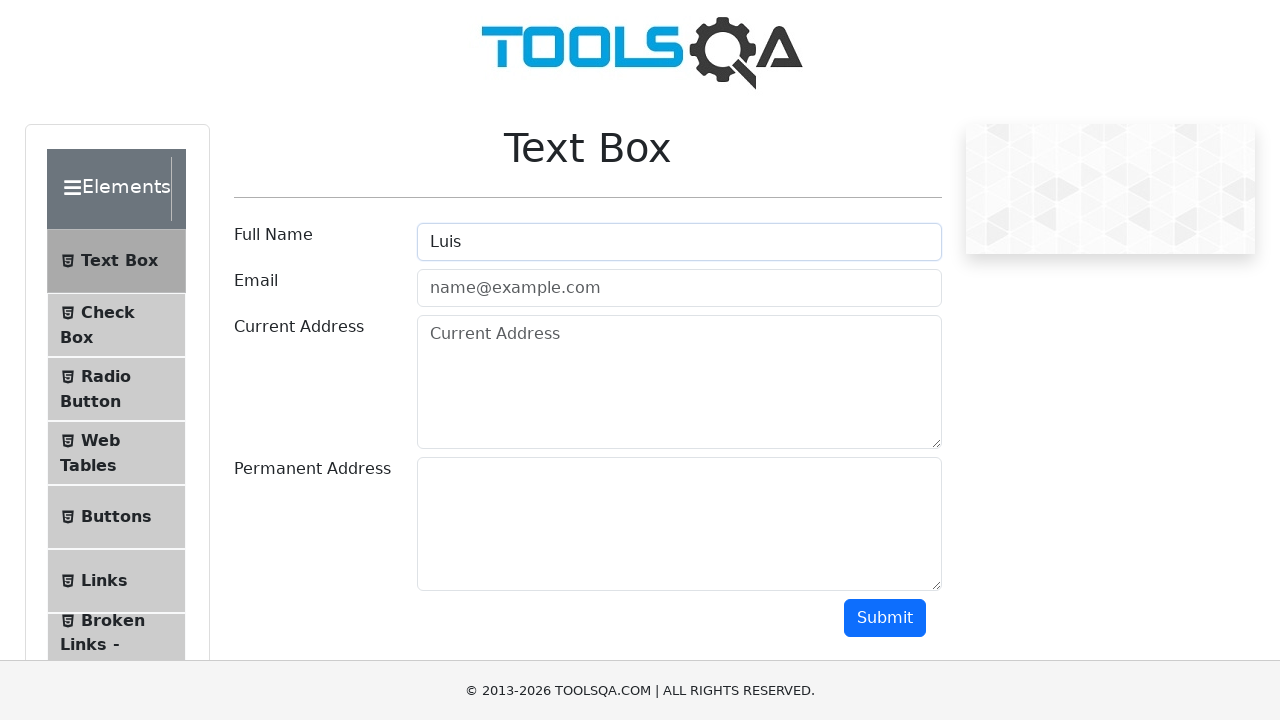

Filled email field with 'luis@gmail.com' on #userEmail
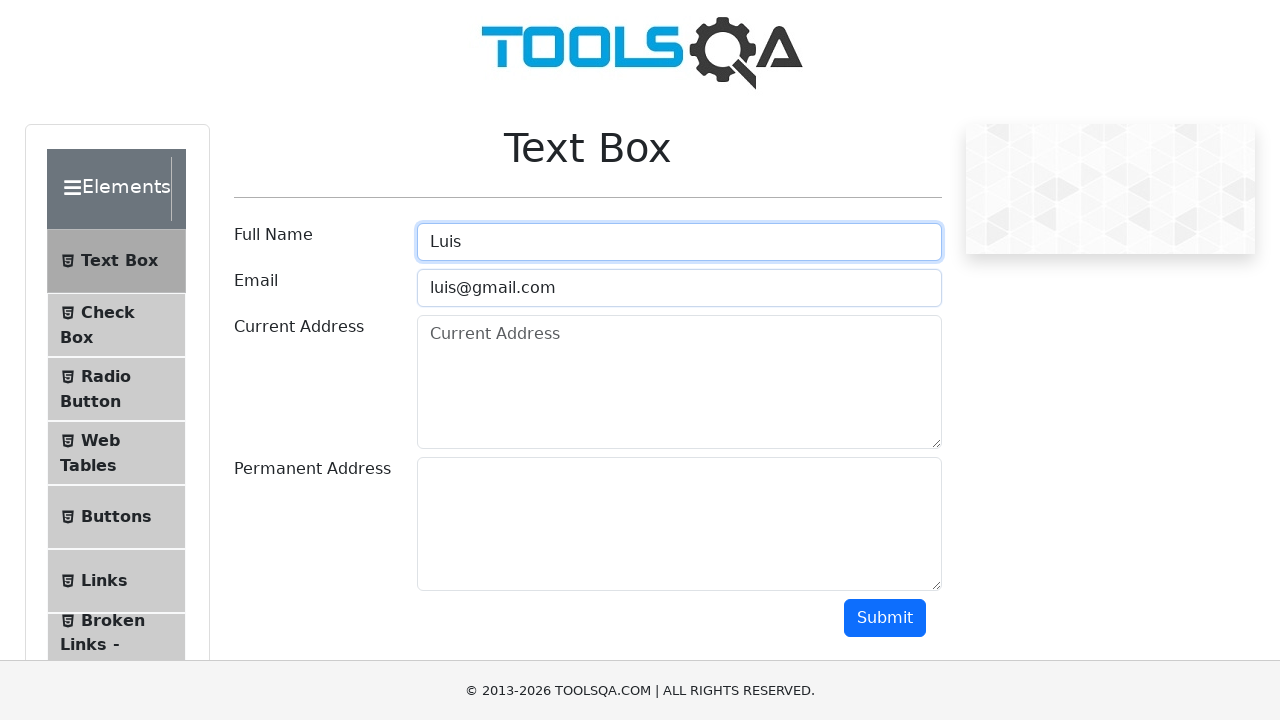

Clicked submit button to submit the form at (885, 618) on #submit
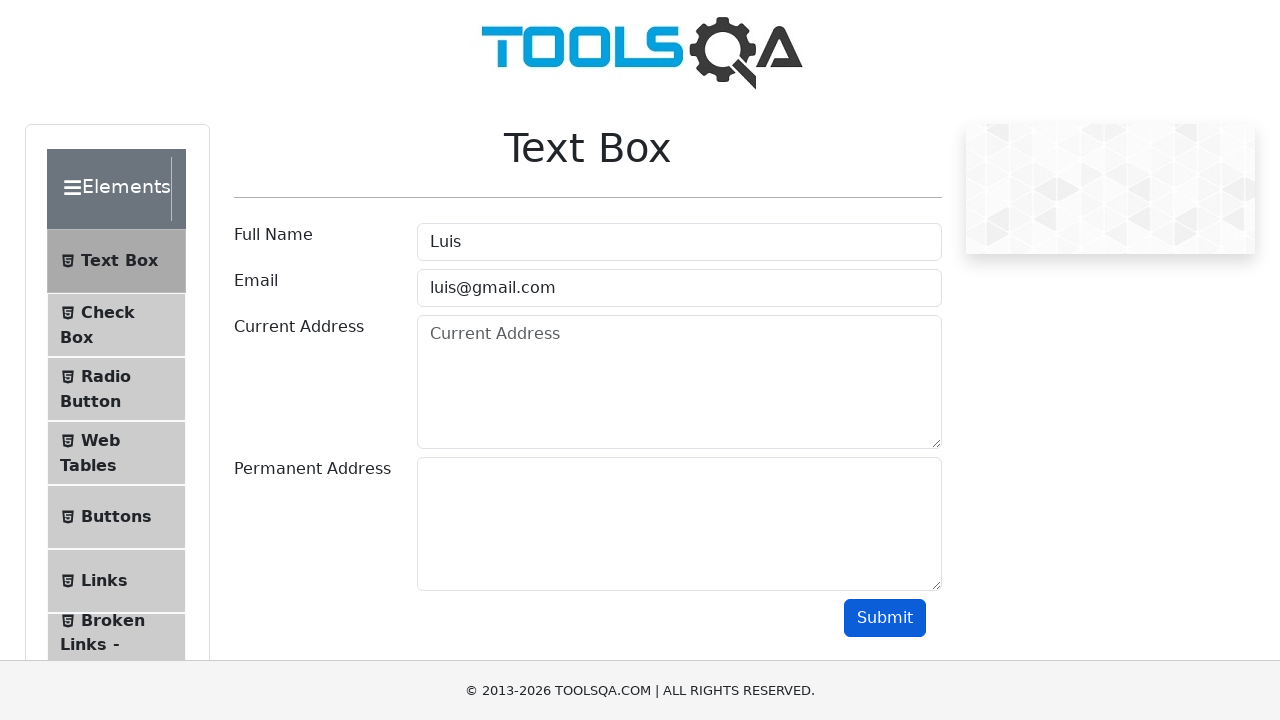

Form results loaded and name field is visible
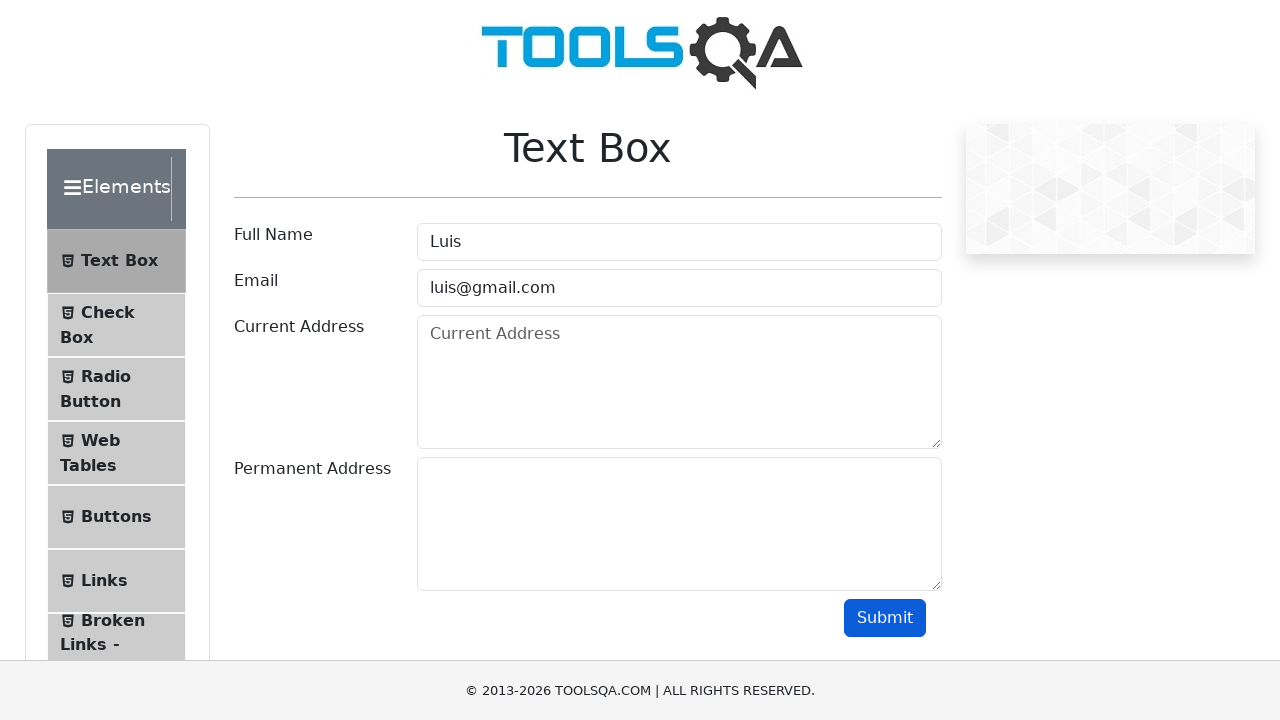

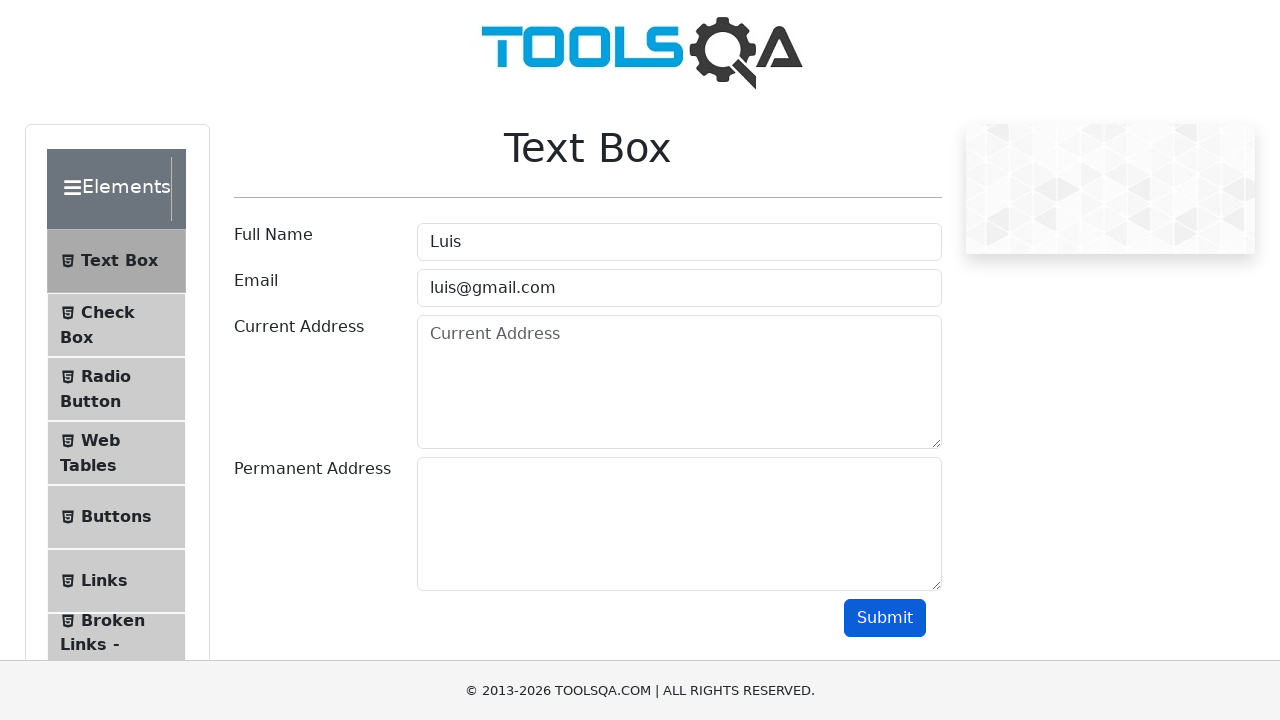